Tests double-clicking on the first name field

Starting URL: https://formy-project.herokuapp.com/form

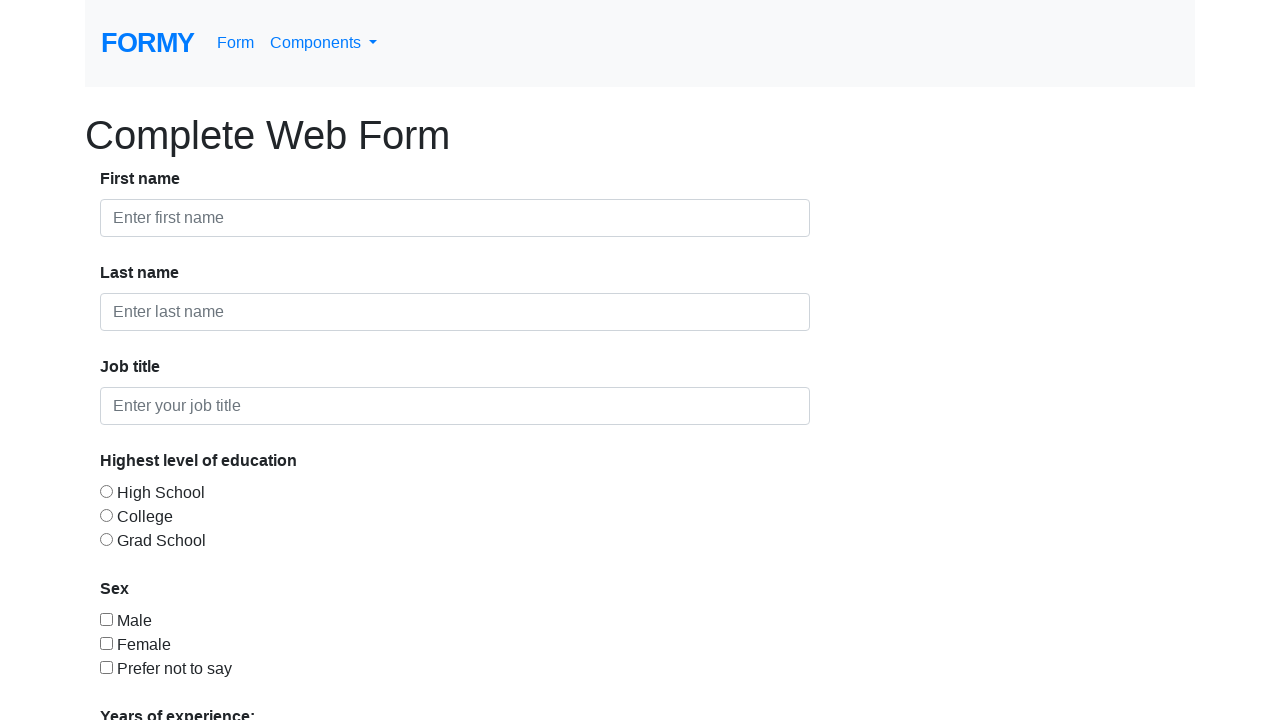

Double-clicked on the first name field at (455, 218) on #first-name
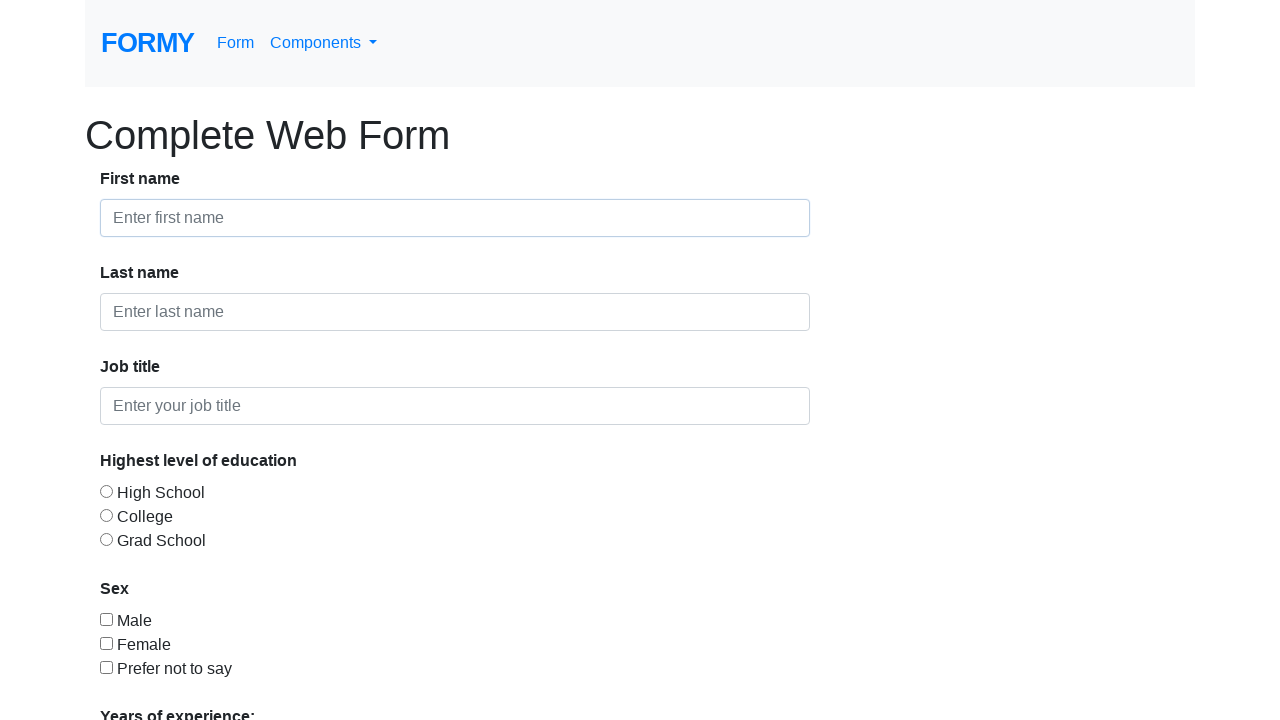

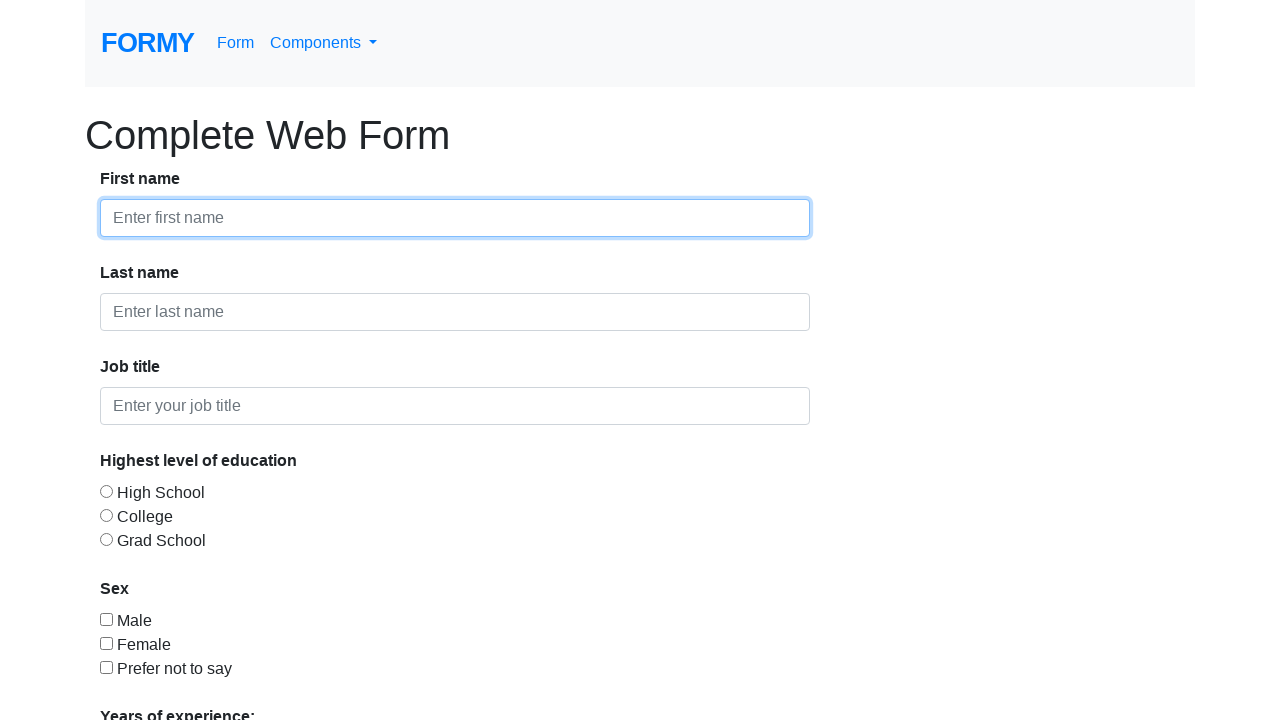